Tests drag and drop functionality by dragging column A to column B on the Herokuapp drag and drop demo page

Starting URL: https://the-internet.herokuapp.com/drag_and_drop

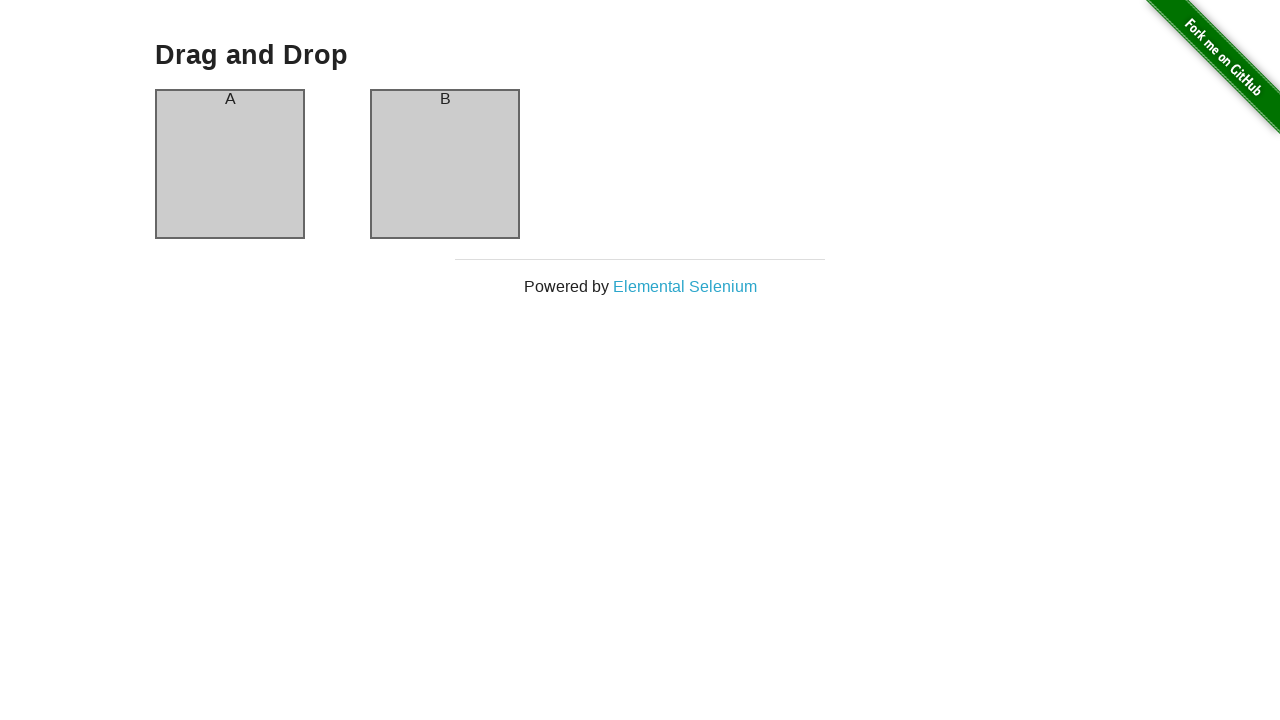

Waited for column A element to be visible
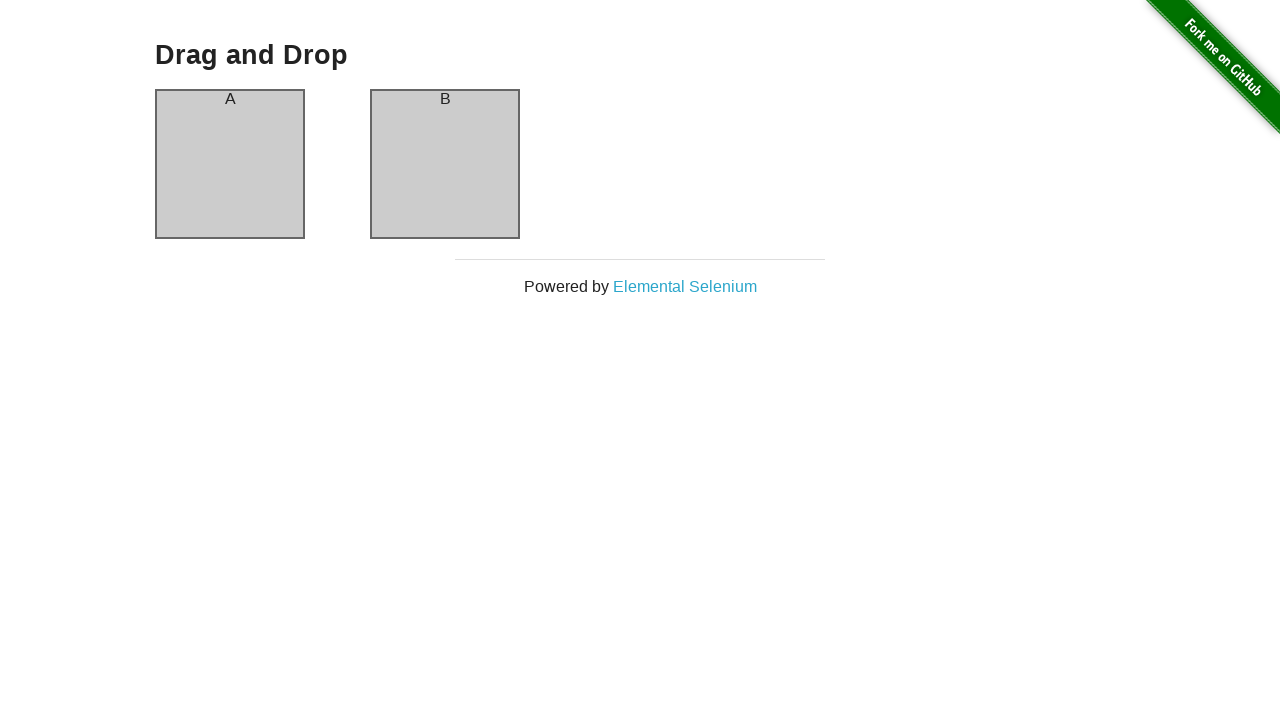

Waited for column B element to be visible
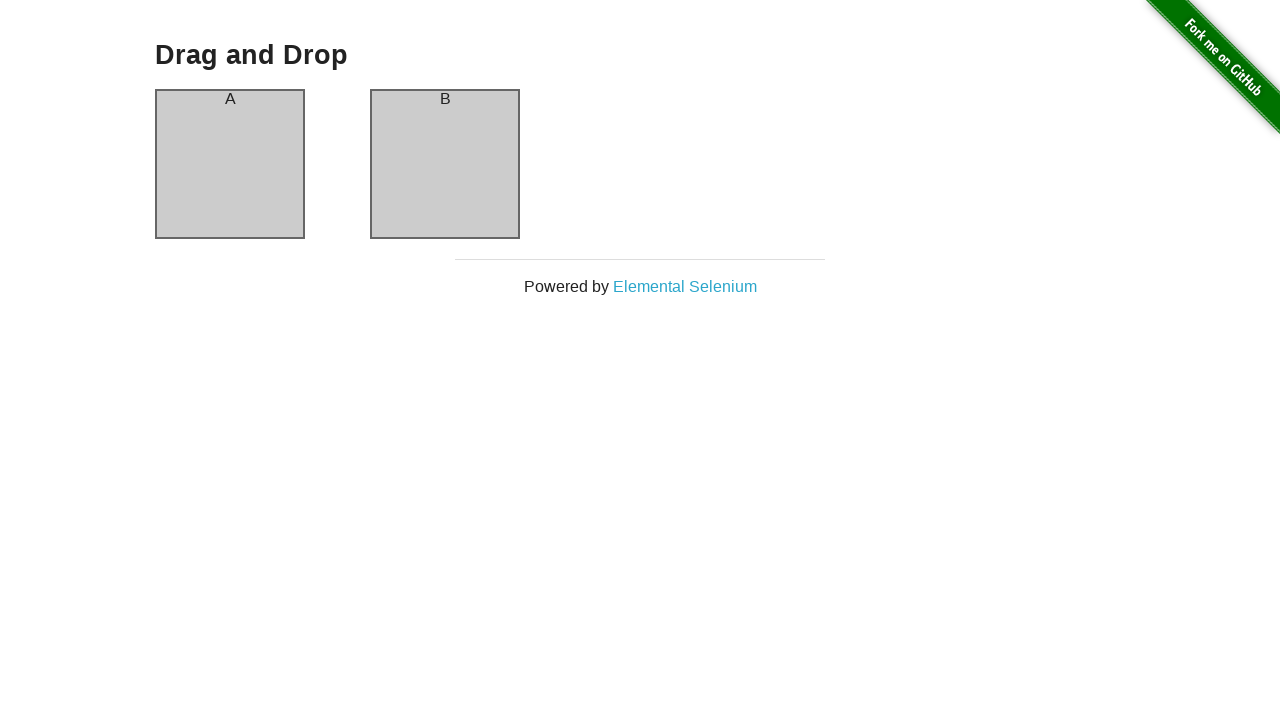

Dragged column A and dropped it onto column B at (445, 164)
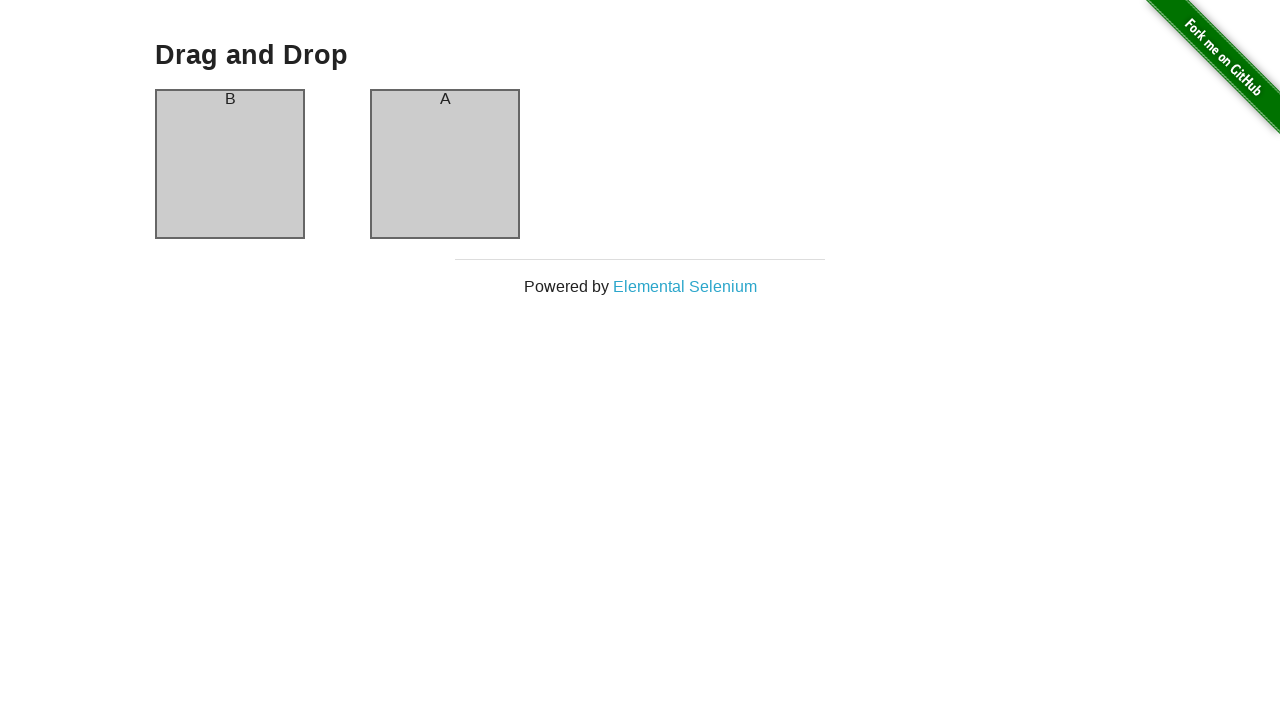

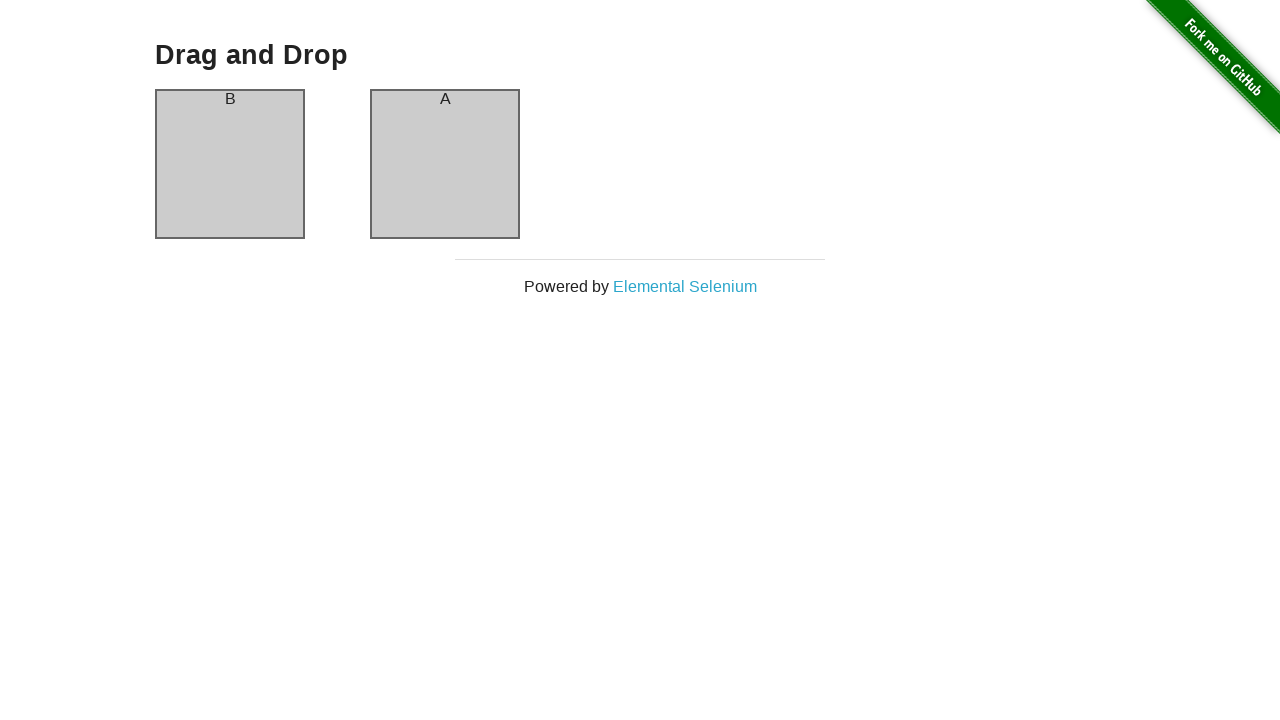